Tests JavaScript confirmation alert handling by clicking a button to trigger an alert, accepting it, and verifying the result message on the page.

Starting URL: http://the-internet.herokuapp.com/javascript_alerts

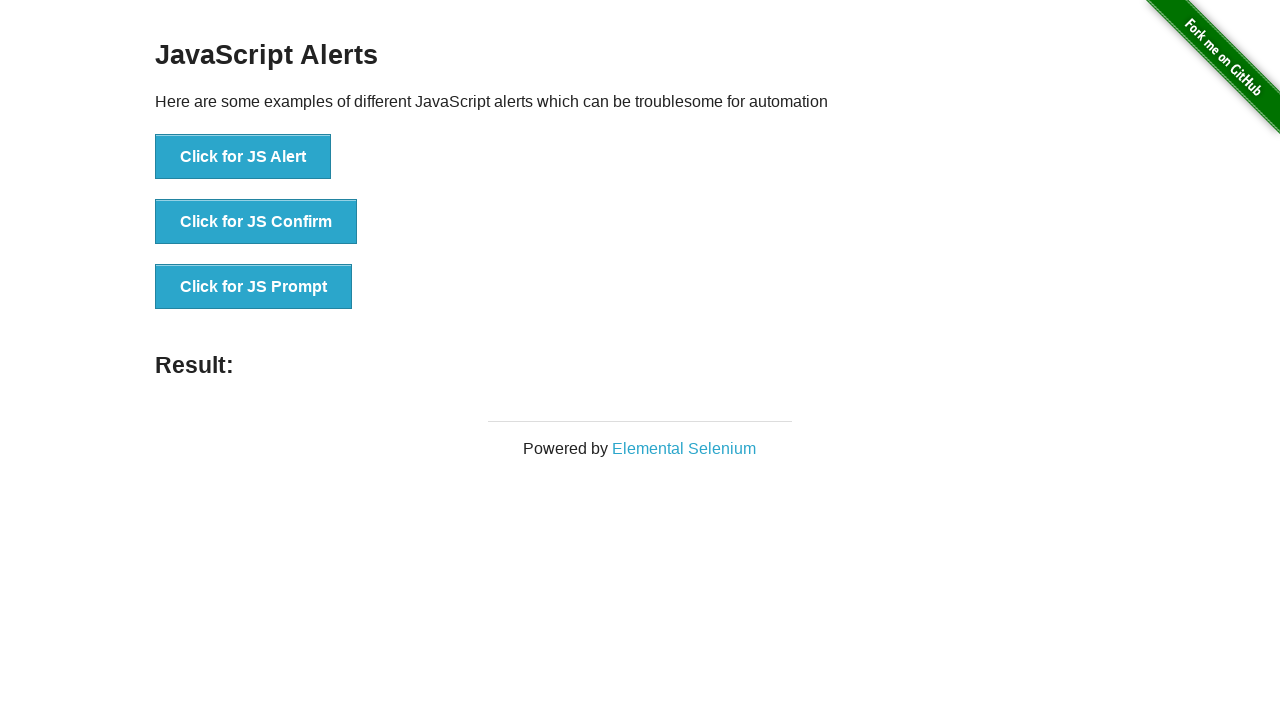

Set up dialog handler to accept confirmation alerts
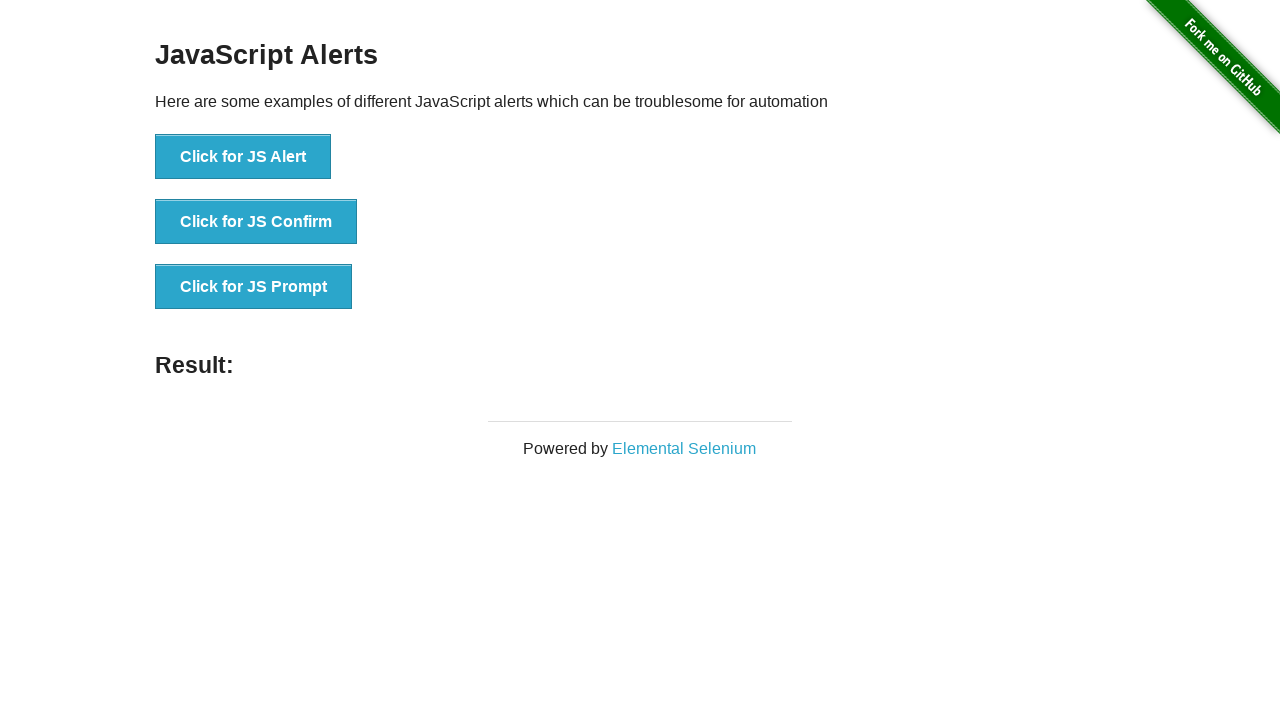

Clicked the confirmation alert button at (256, 222) on css=button >> nth=1
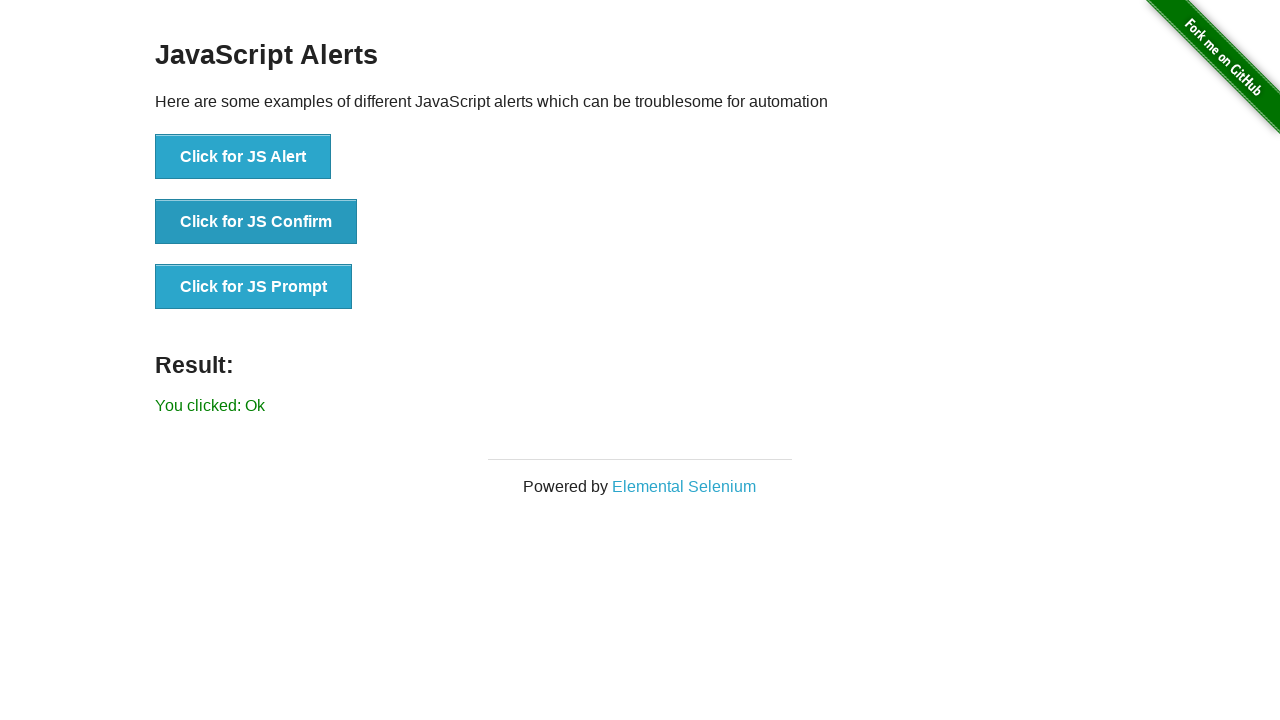

Result message element loaded
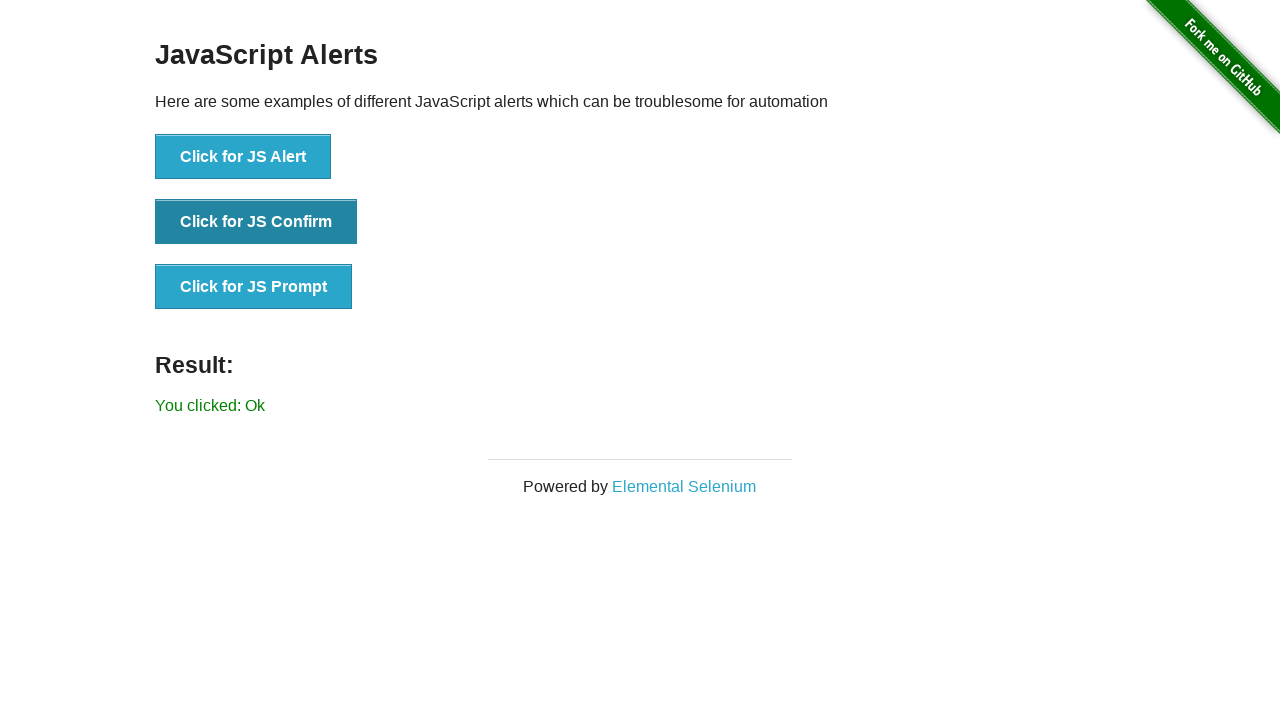

Verified result message shows 'You clicked: Ok'
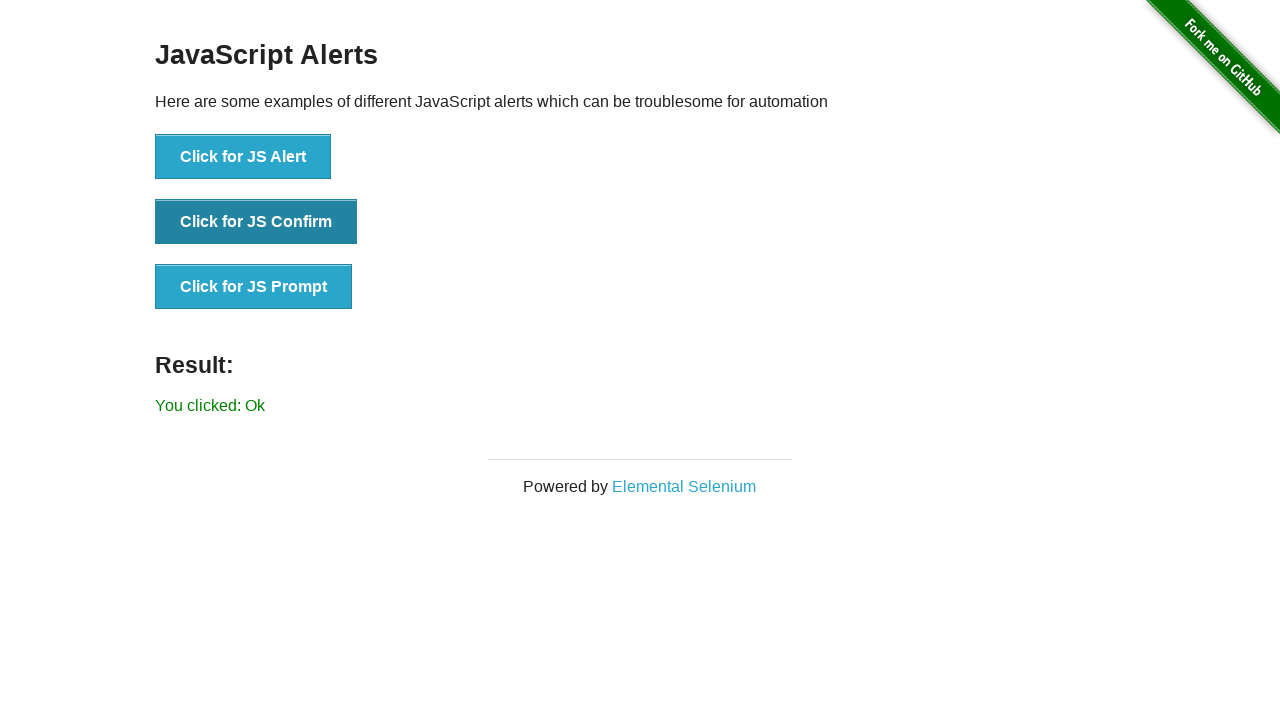

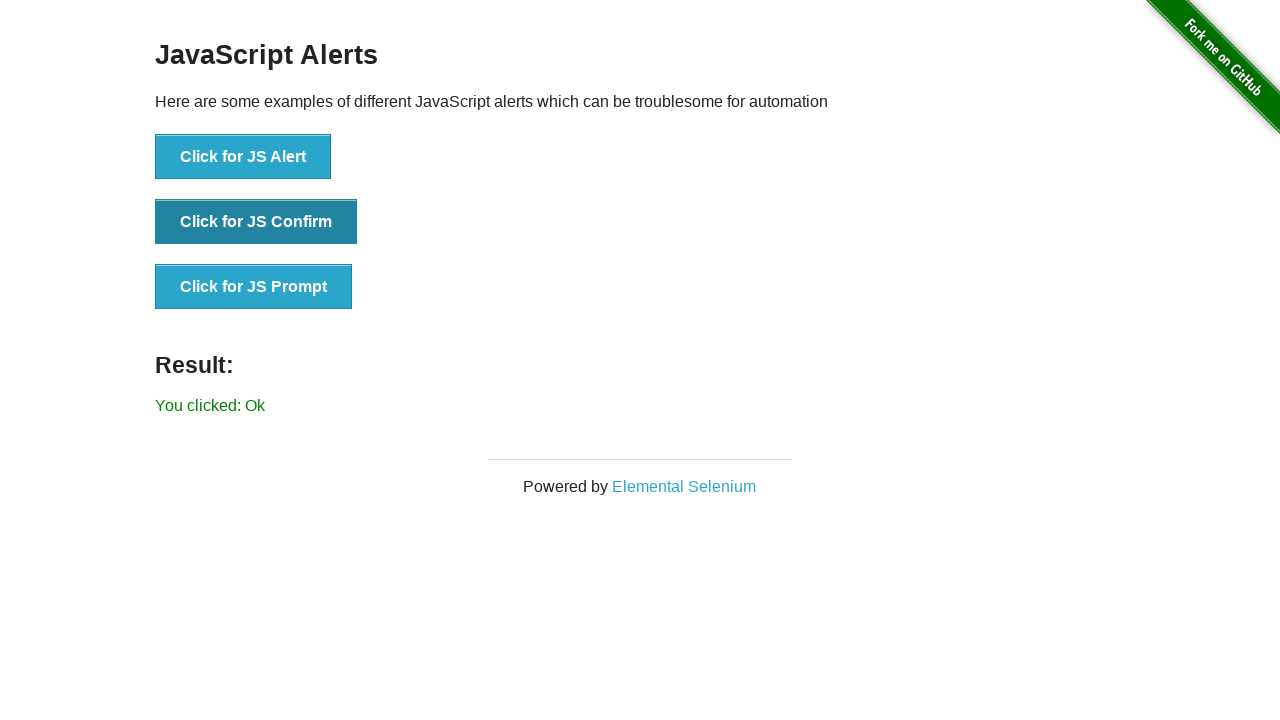